Tests mouse hover and context click functionality on a practice automation page by hovering over an element and performing a right-click action on a link

Starting URL: https://rahulshettyacademy.com/AutomationPractice/

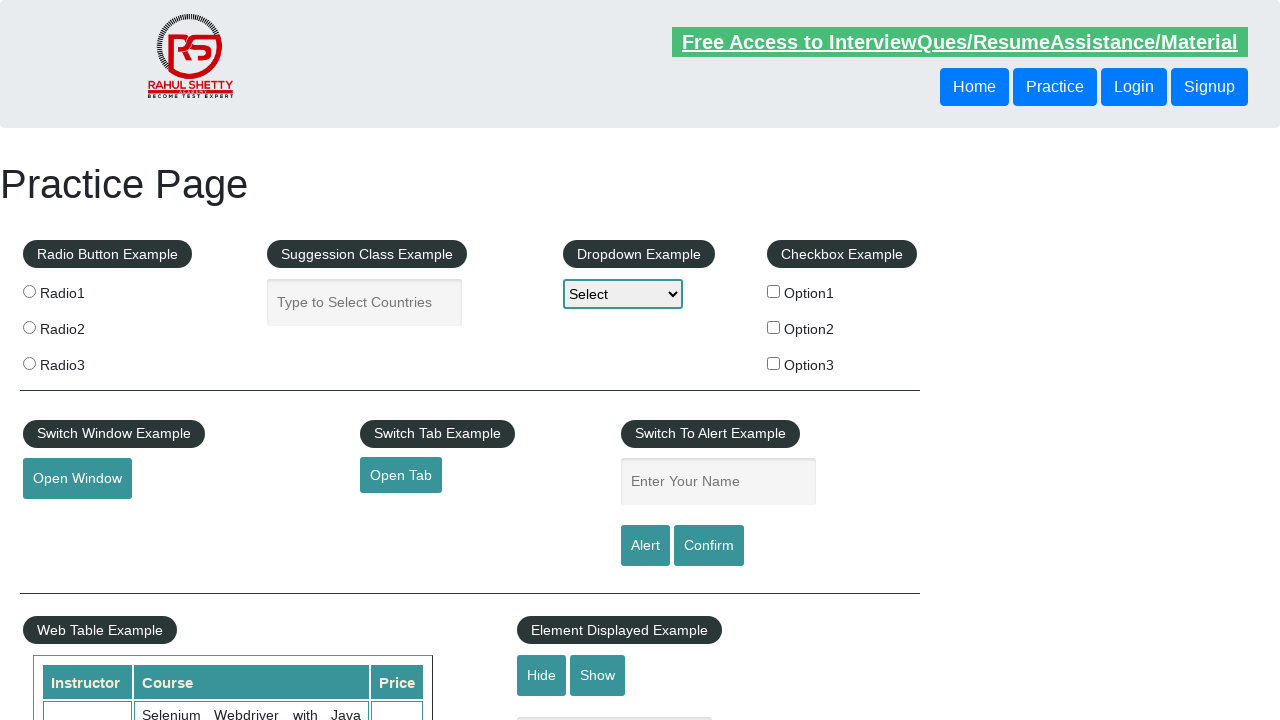

Hovered over mouse hover element to reveal dropdown menu at (83, 361) on #mousehover
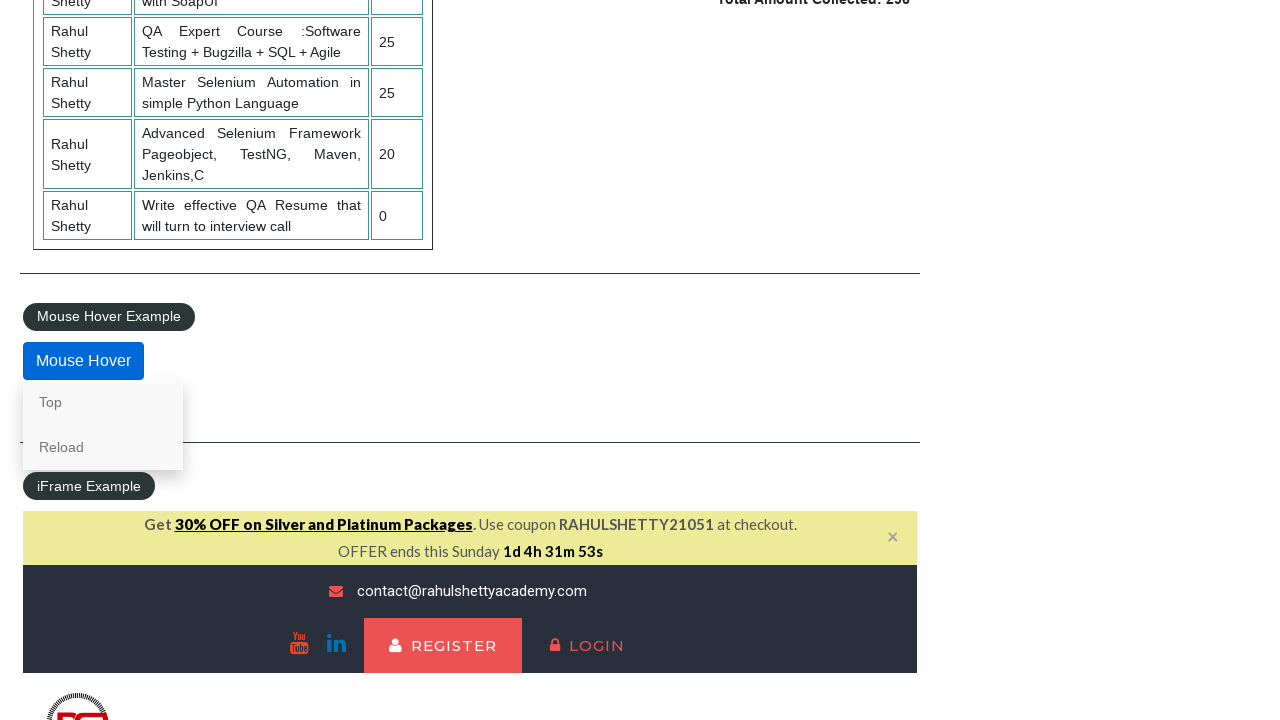

Right-clicked (context click) on the Reload link at (103, 447) on text=Reload
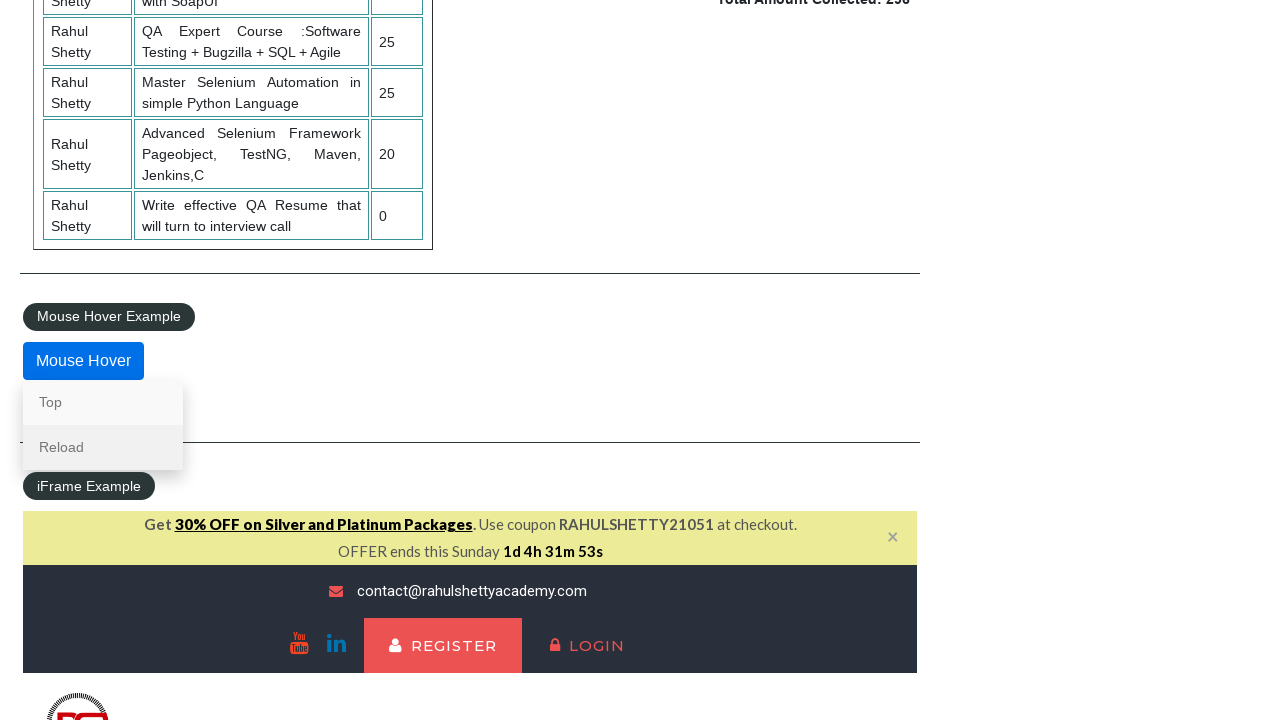

Clicked on the Reload link at (103, 447) on text=Reload
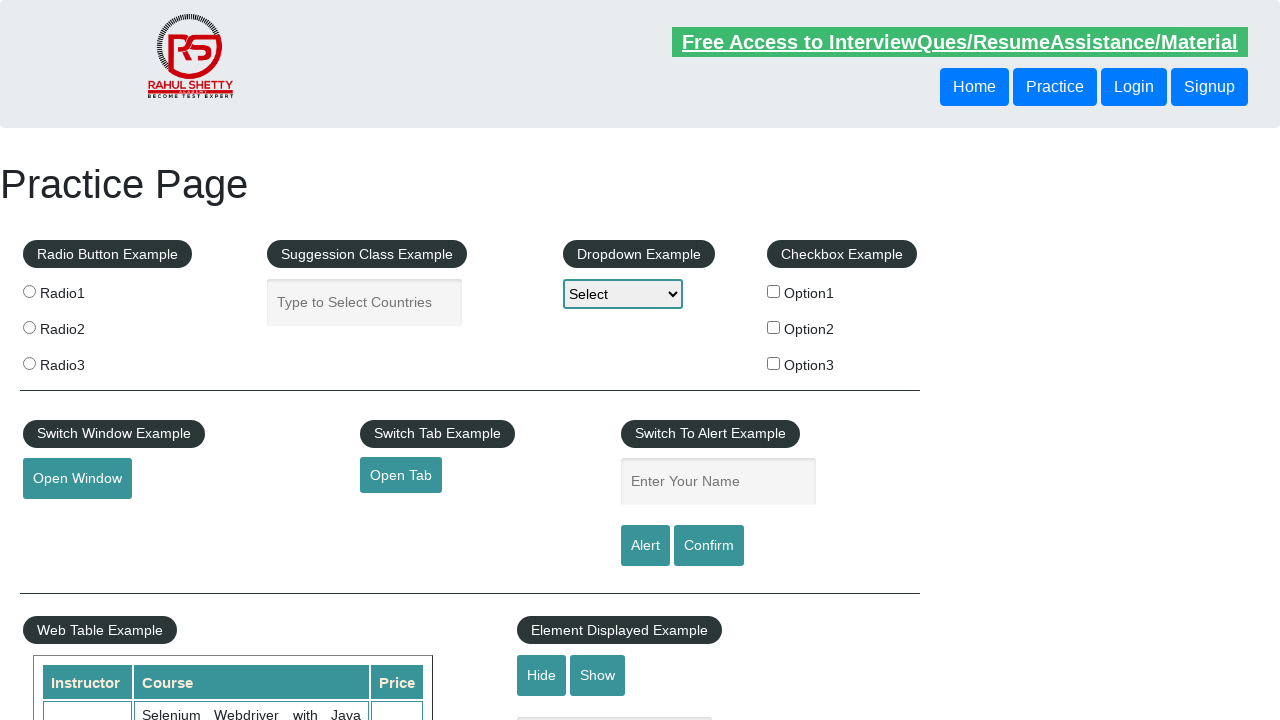

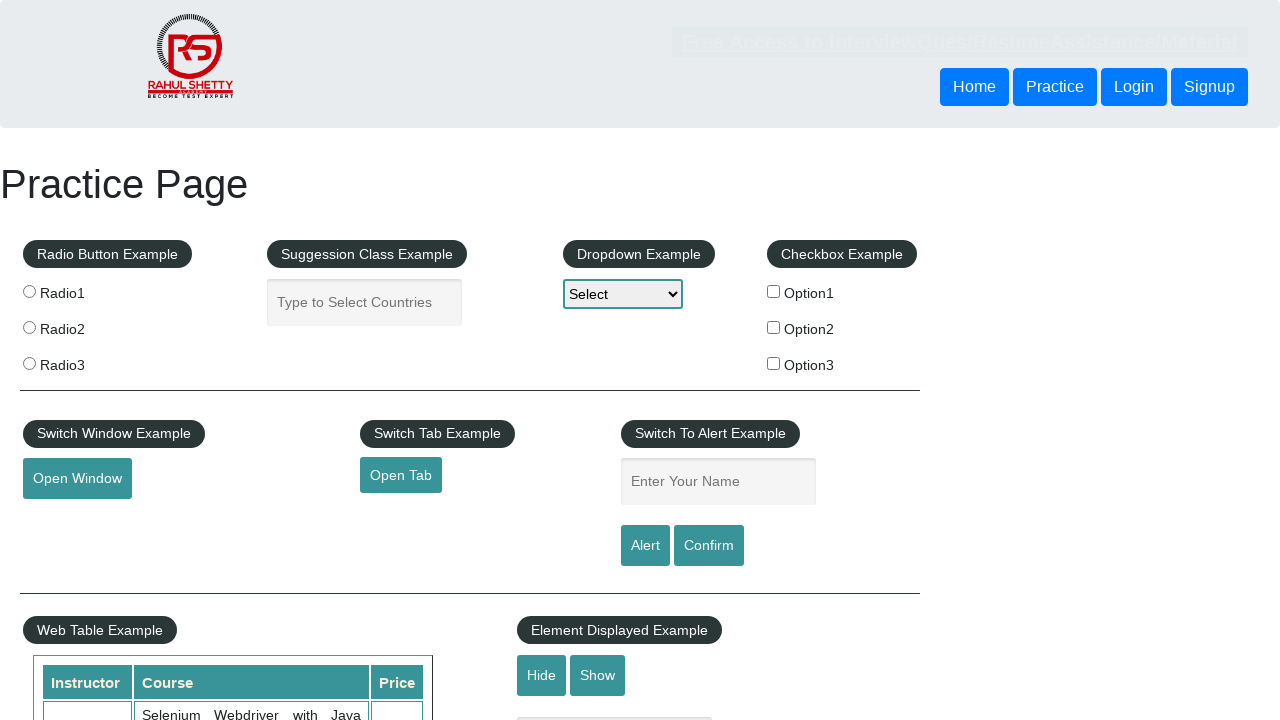